Tests page scrolling functionality by scrolling down 1000 pixels and then scrolling up 500 pixels on the Guru99 demo homepage.

Starting URL: https://demo.guru99.com/test/guru99home/

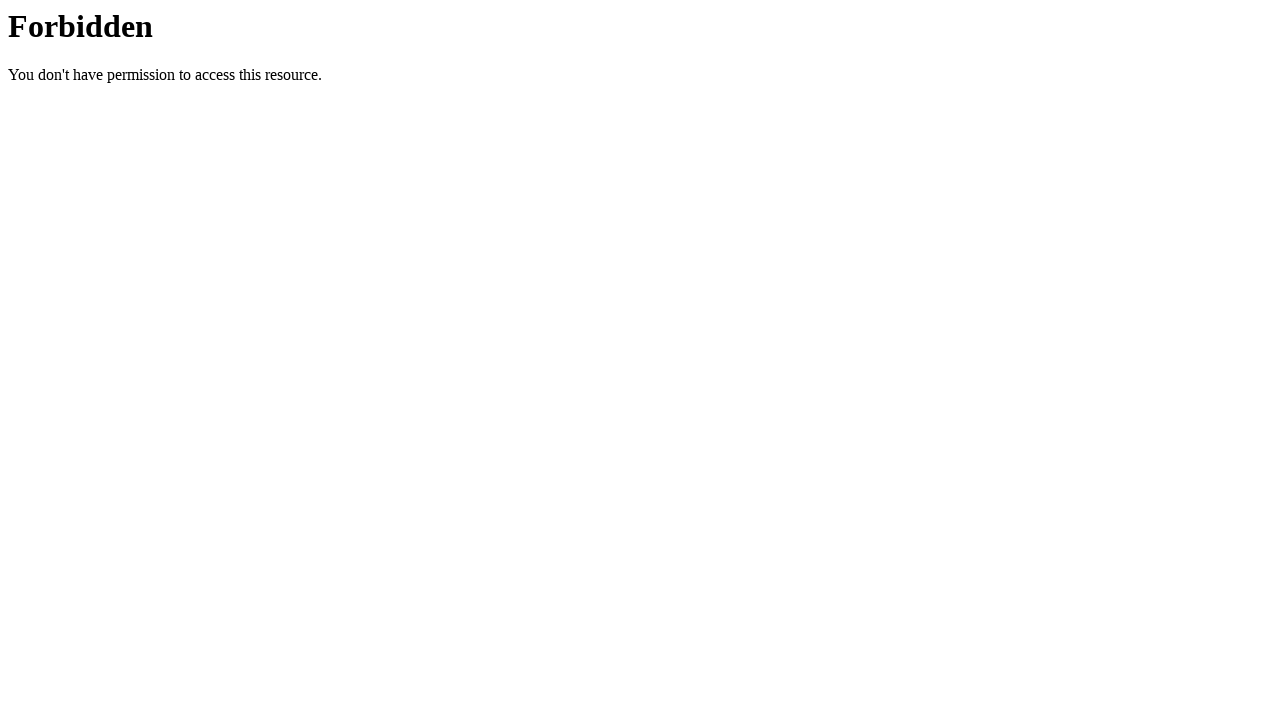

Set viewport size to 1920x1080
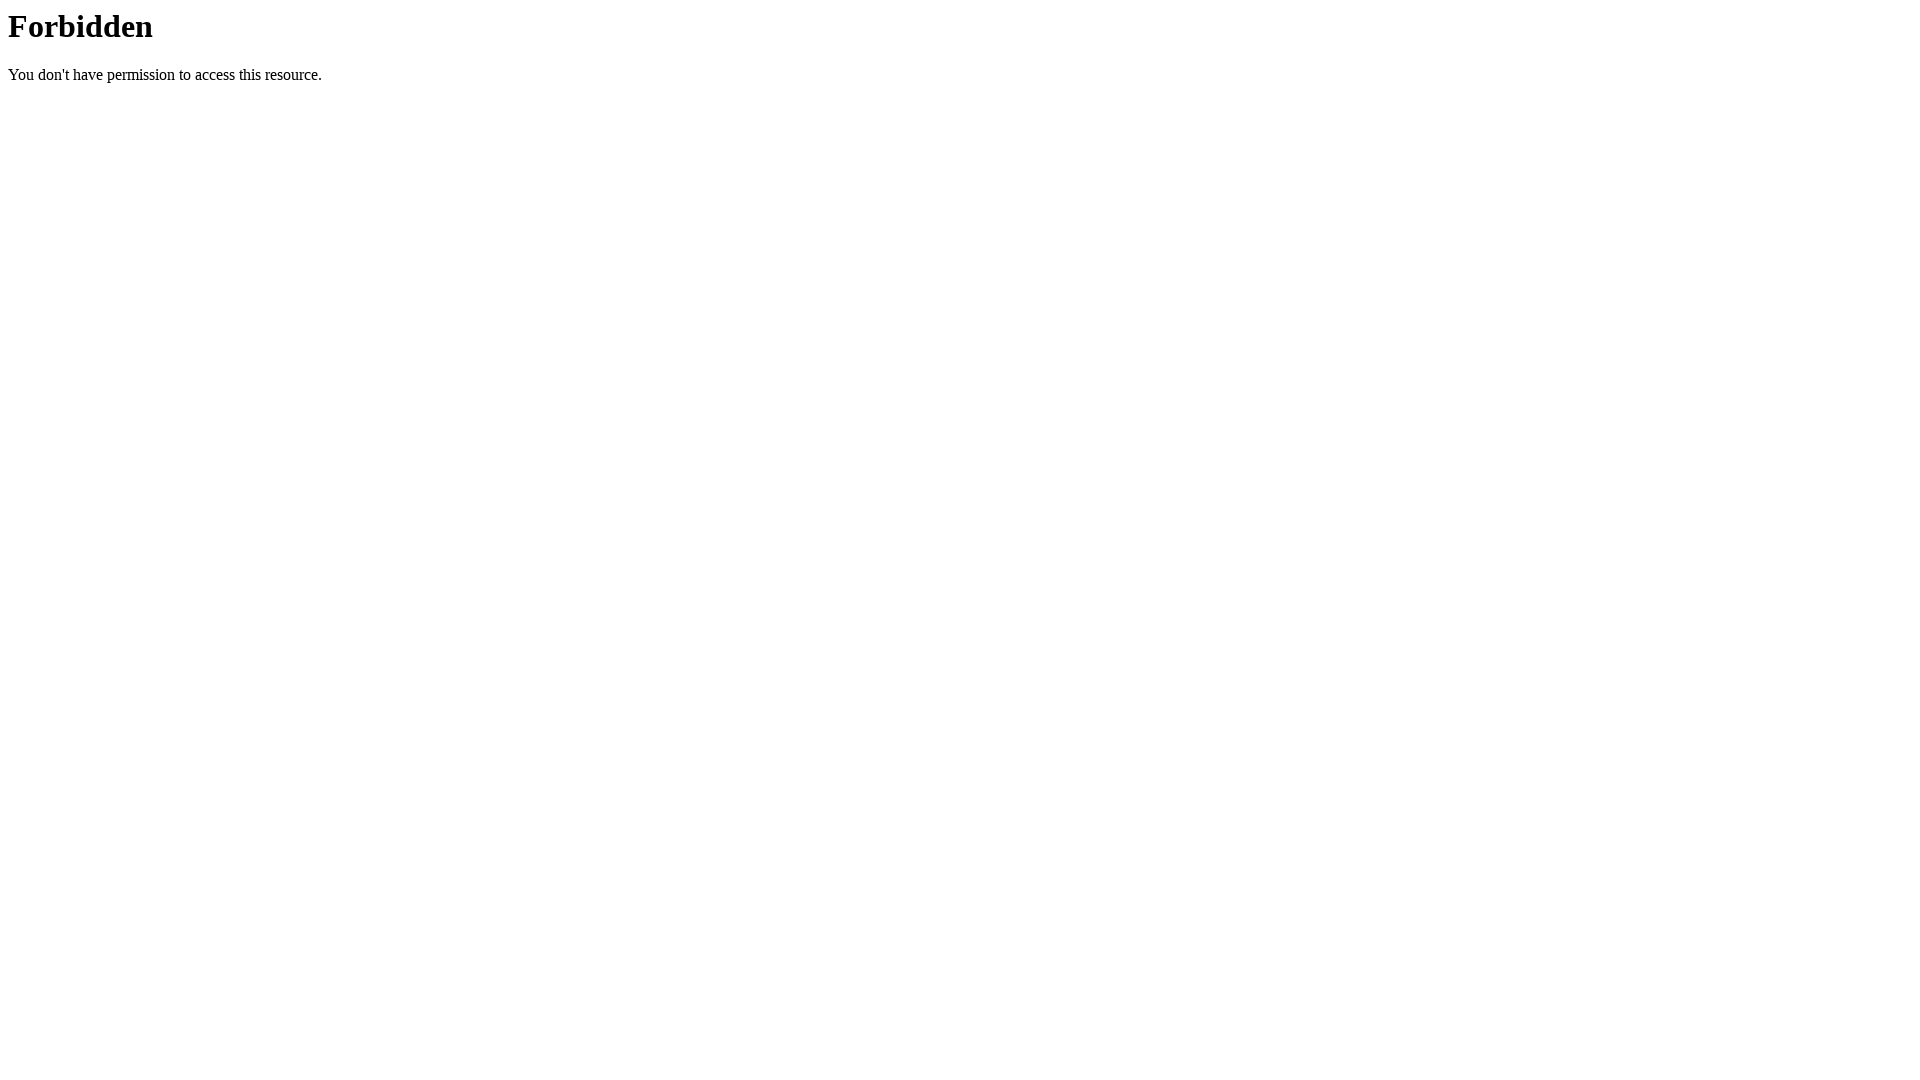

Page loaded (DOM content loaded)
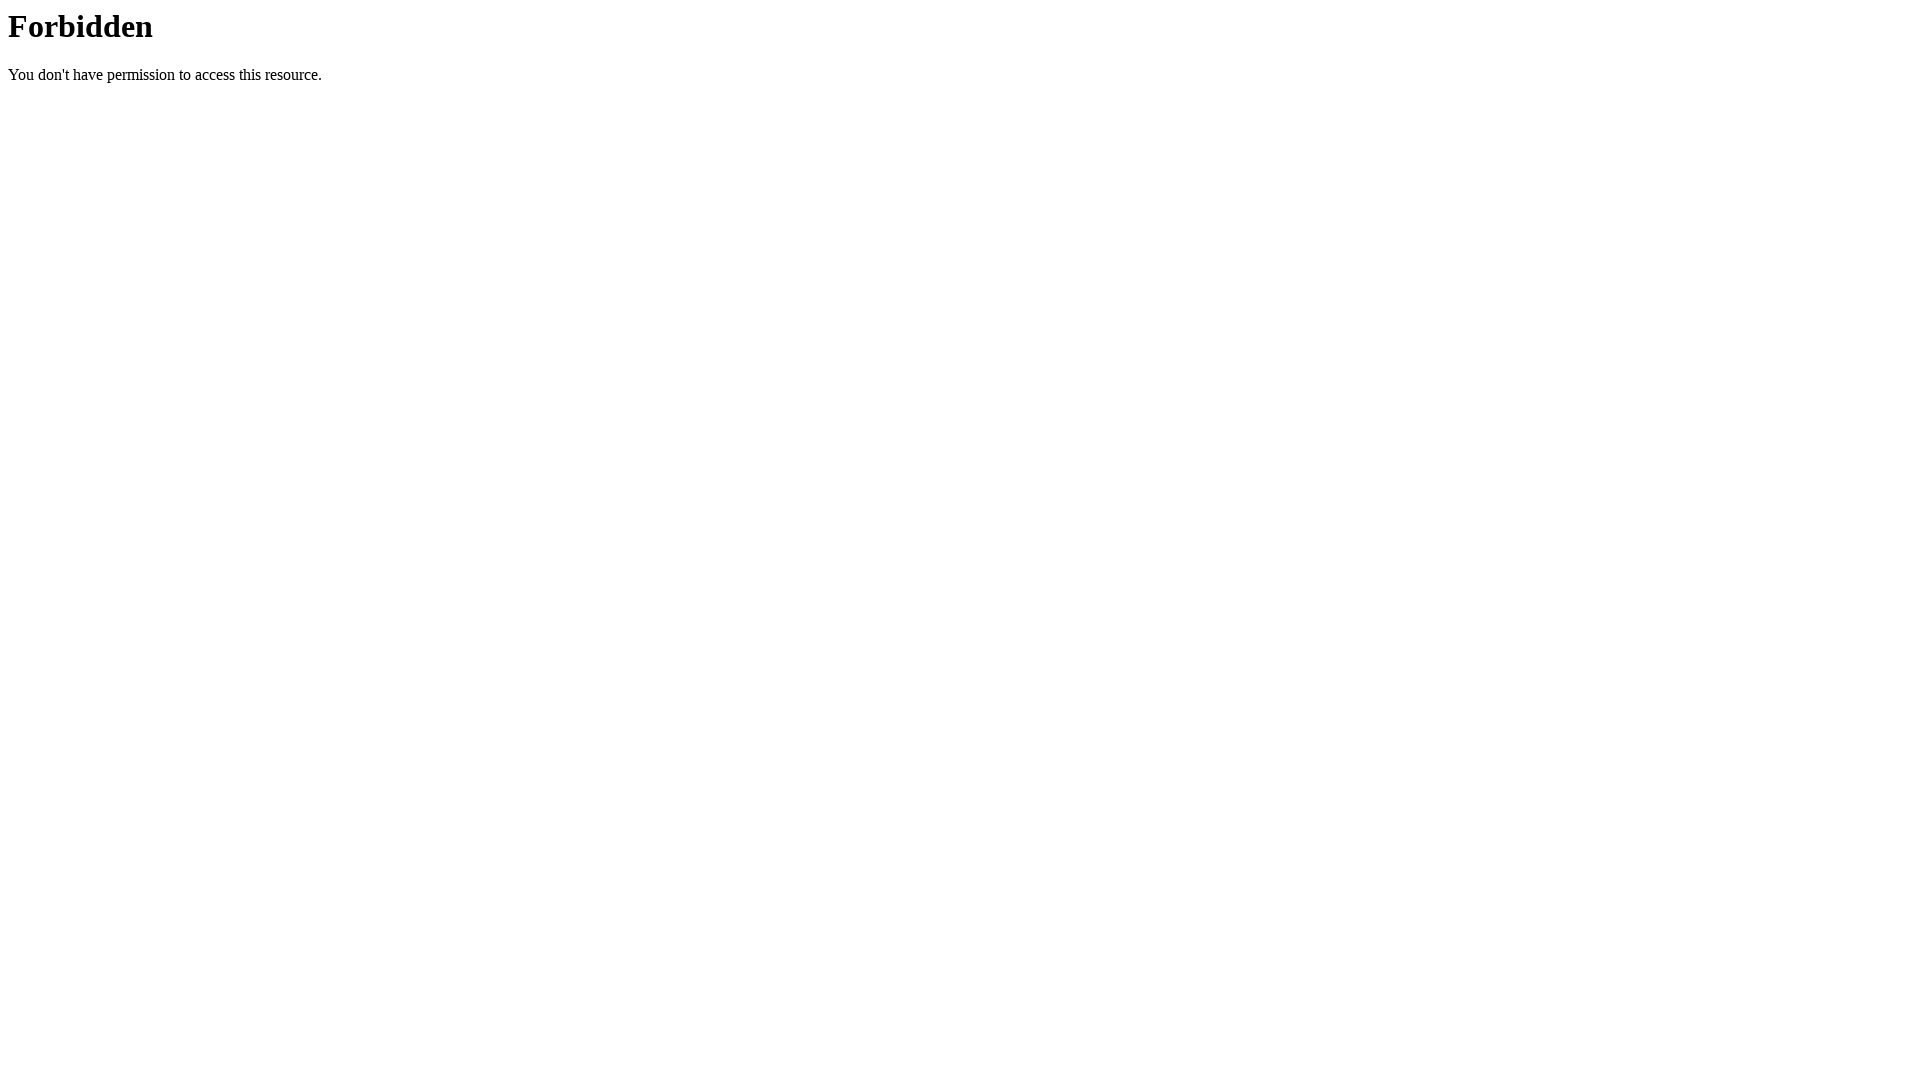

Scrolled down by 1000 pixels
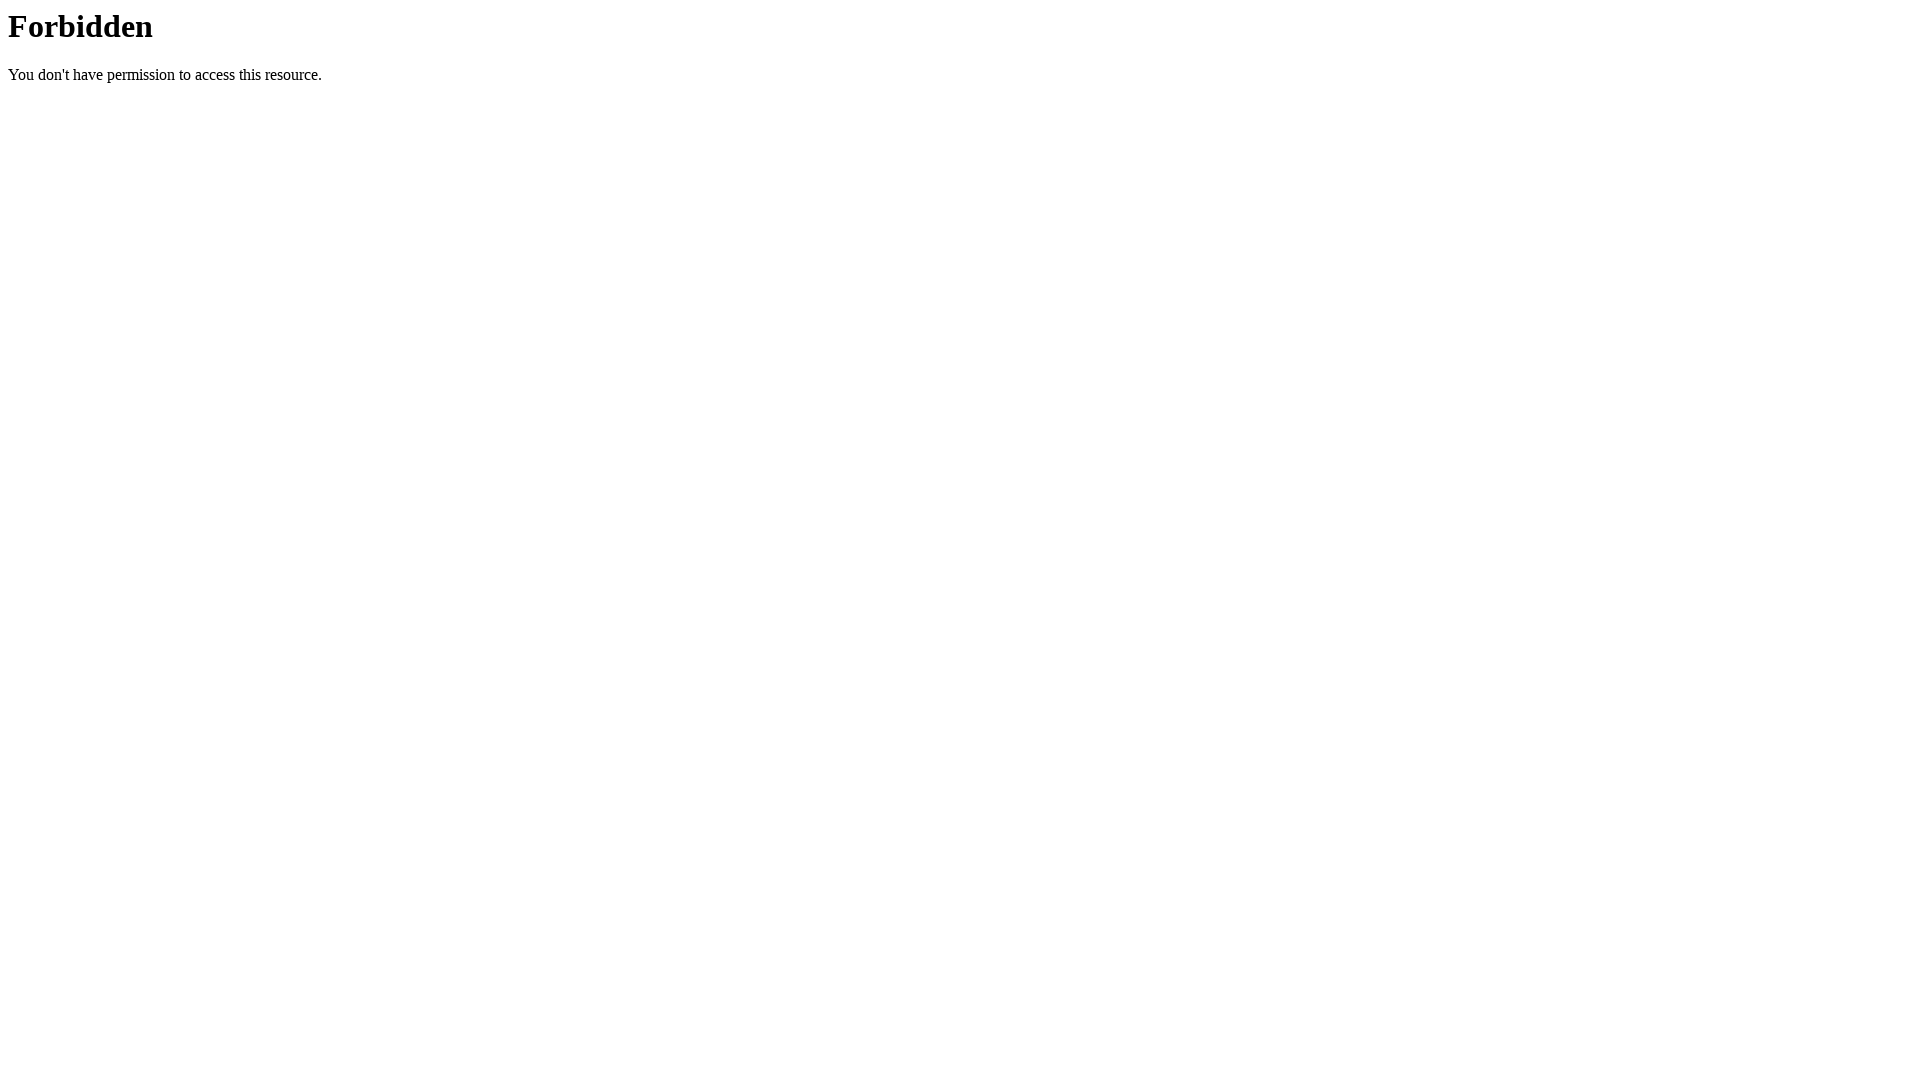

Waited 2 seconds to observe the scroll
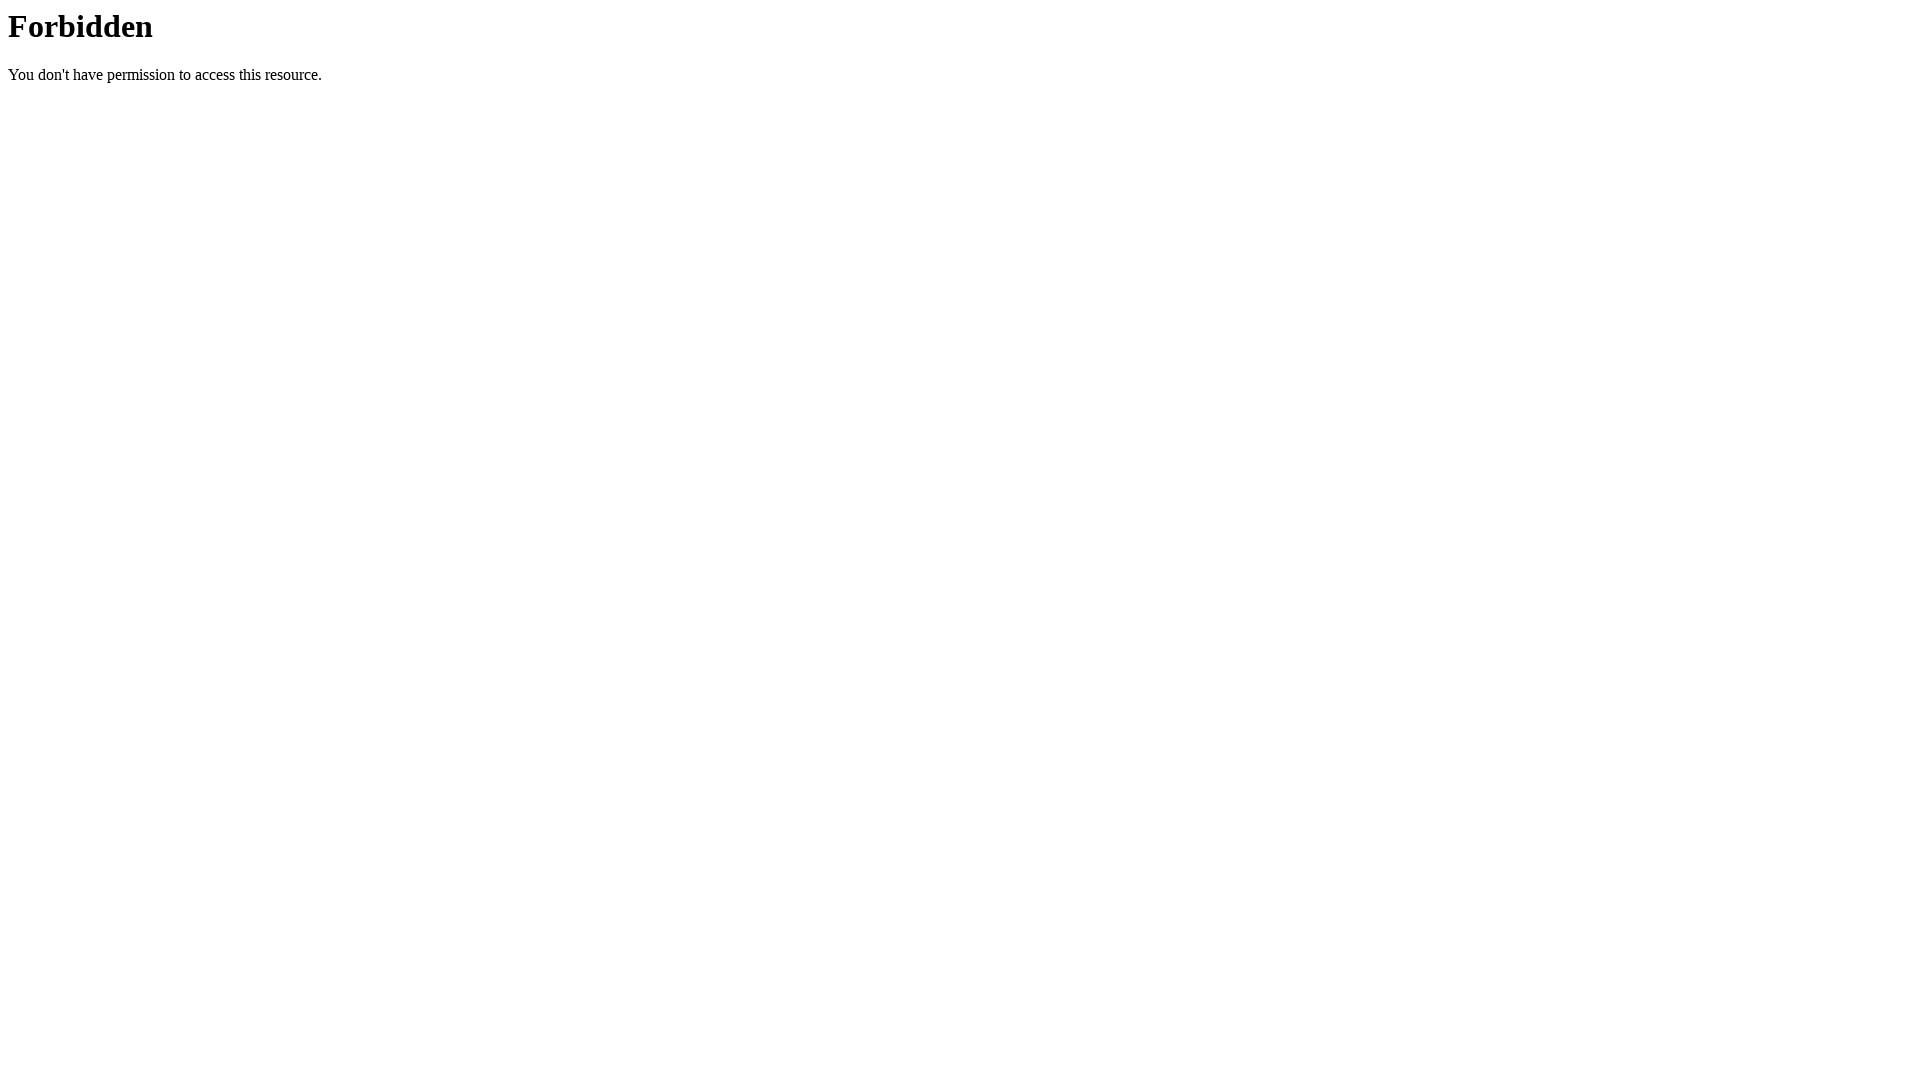

Scrolled up by 500 pixels
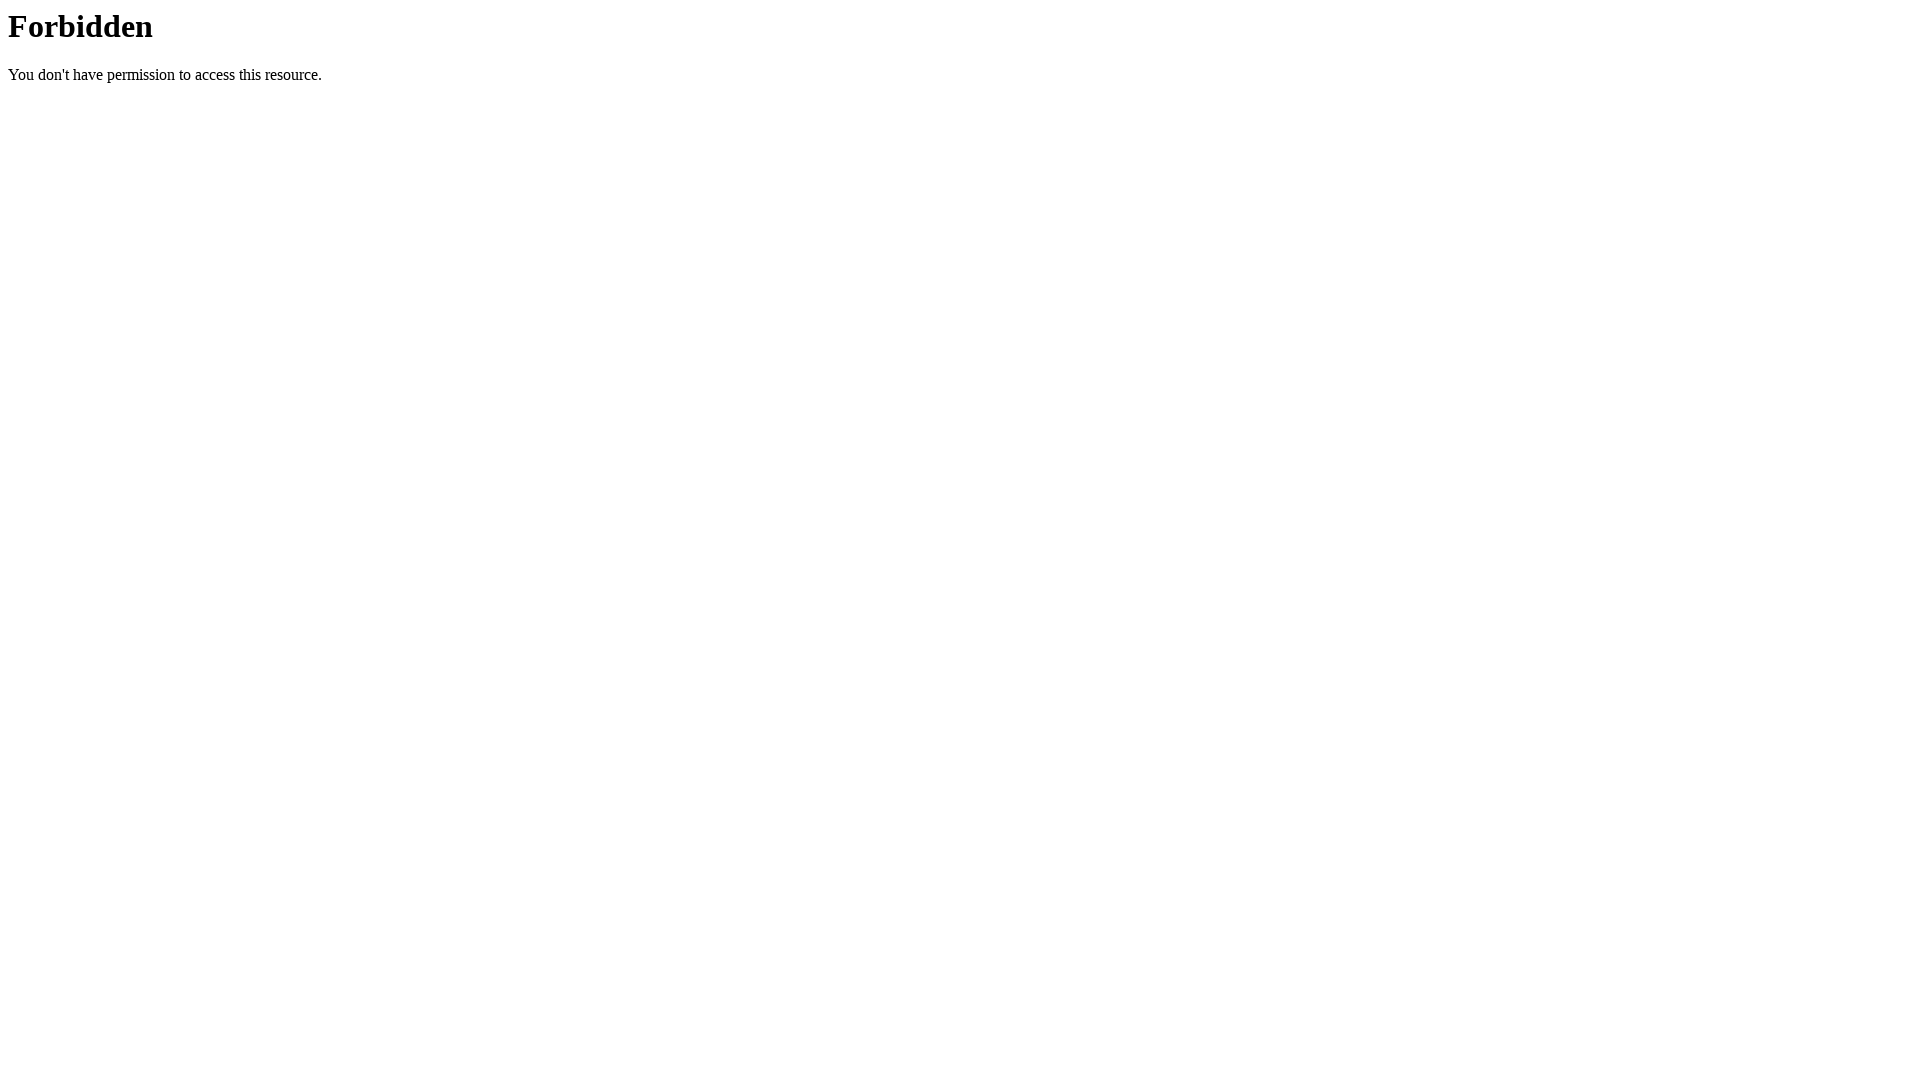

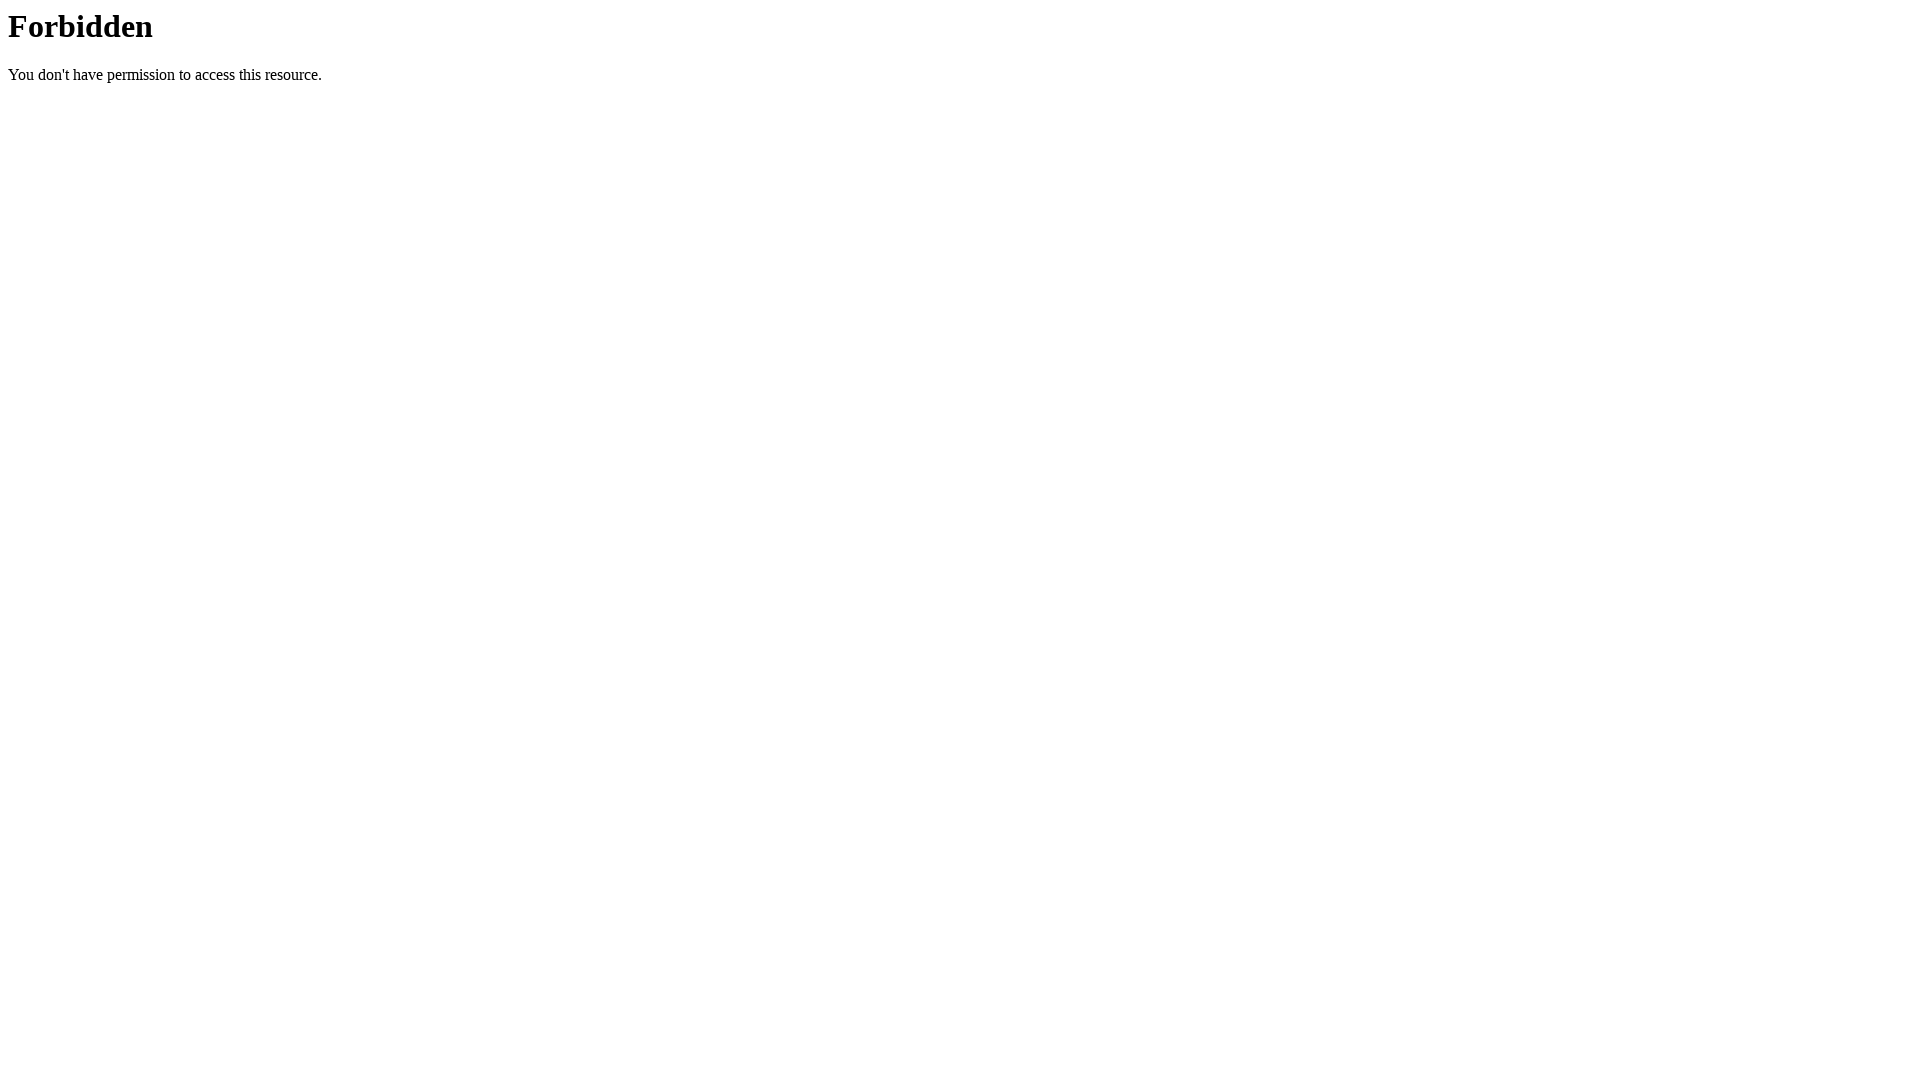